Tests handling a simple JavaScript alert by clicking the trigger button, capturing the alert text, and accepting it

Starting URL: https://the-internet.herokuapp.com/javascript_alerts

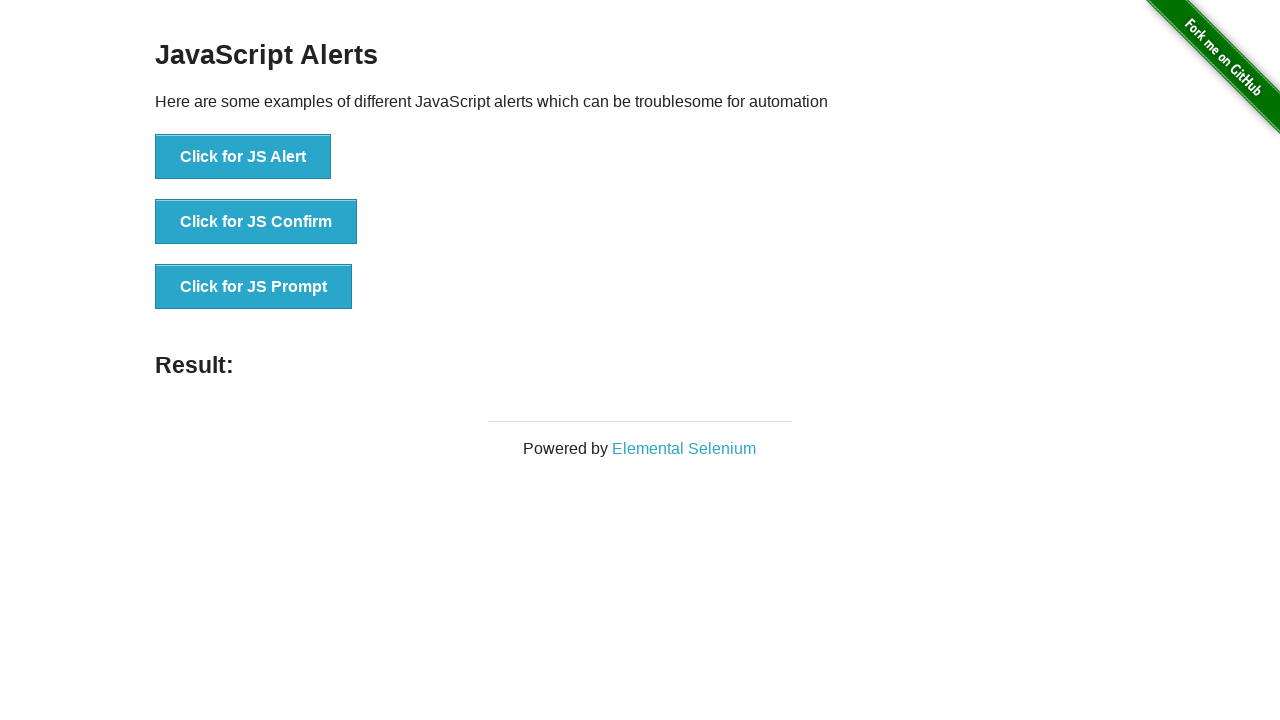

Clicked 'Click for JS Alert' button to trigger JavaScript alert at (243, 157) on xpath=//button[text()='Click for JS Alert']
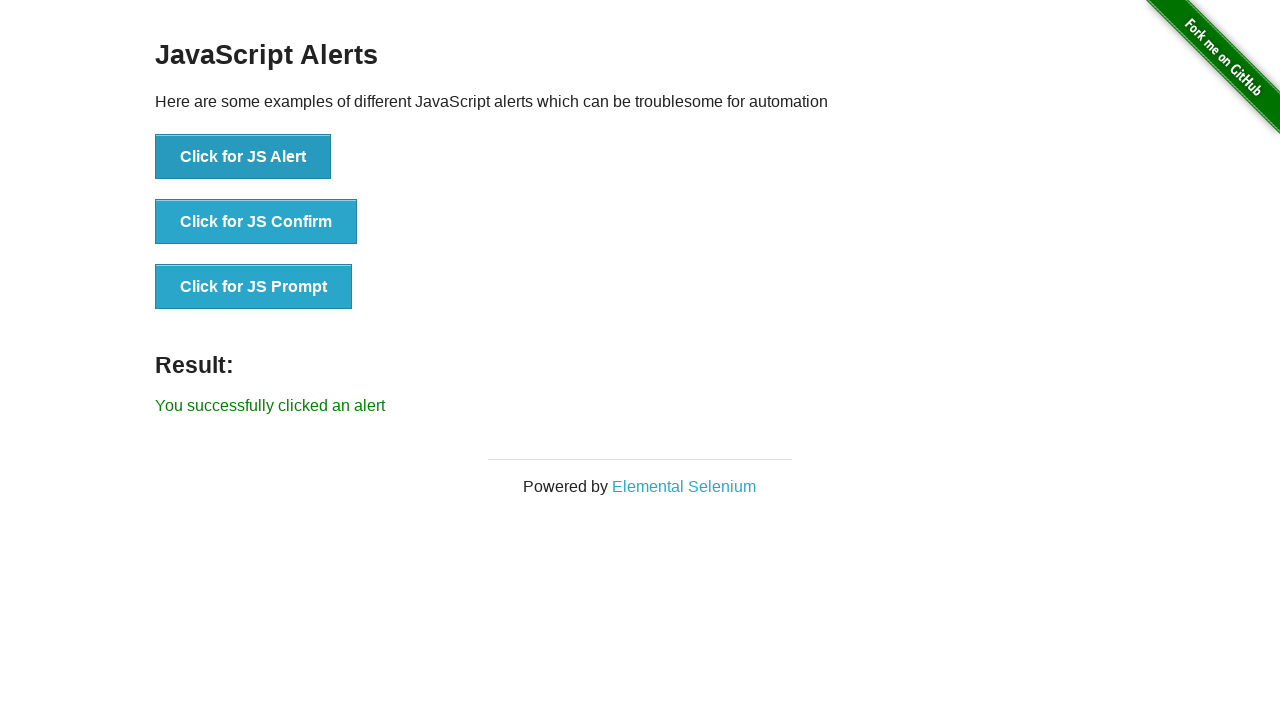

Set up dialog handler to accept JavaScript alert
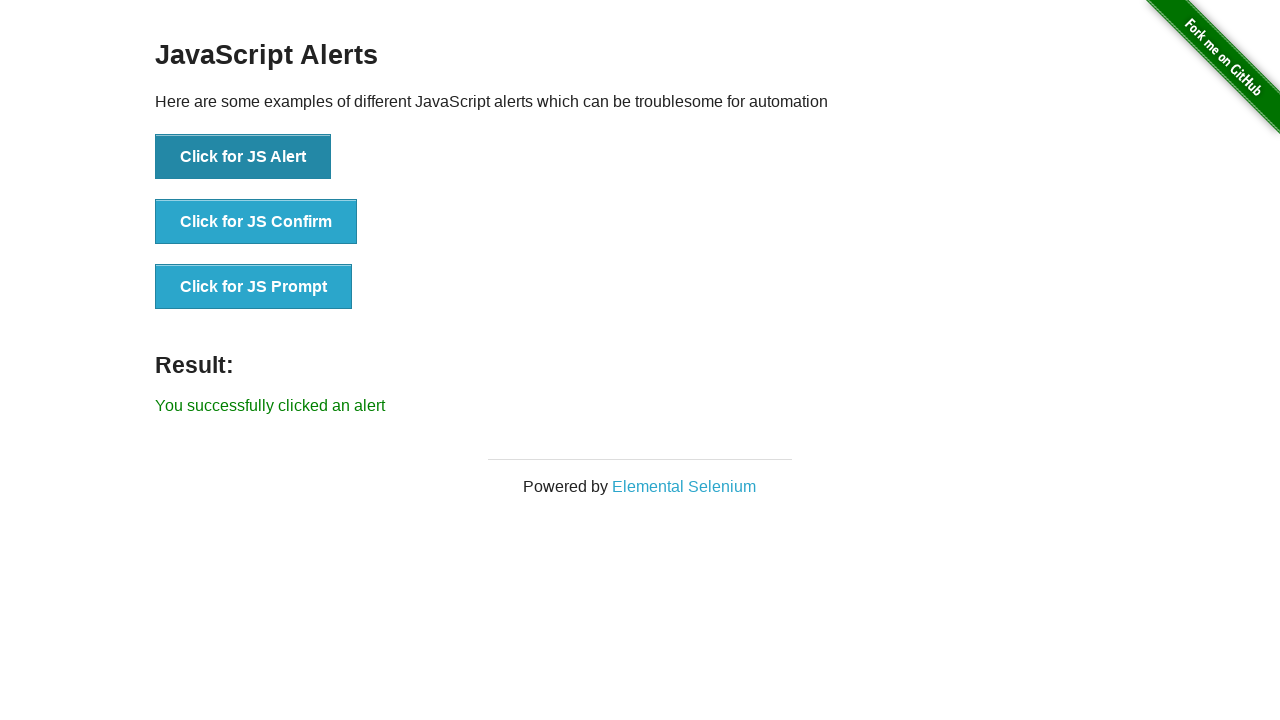

Waited for result element to appear after accepting alert
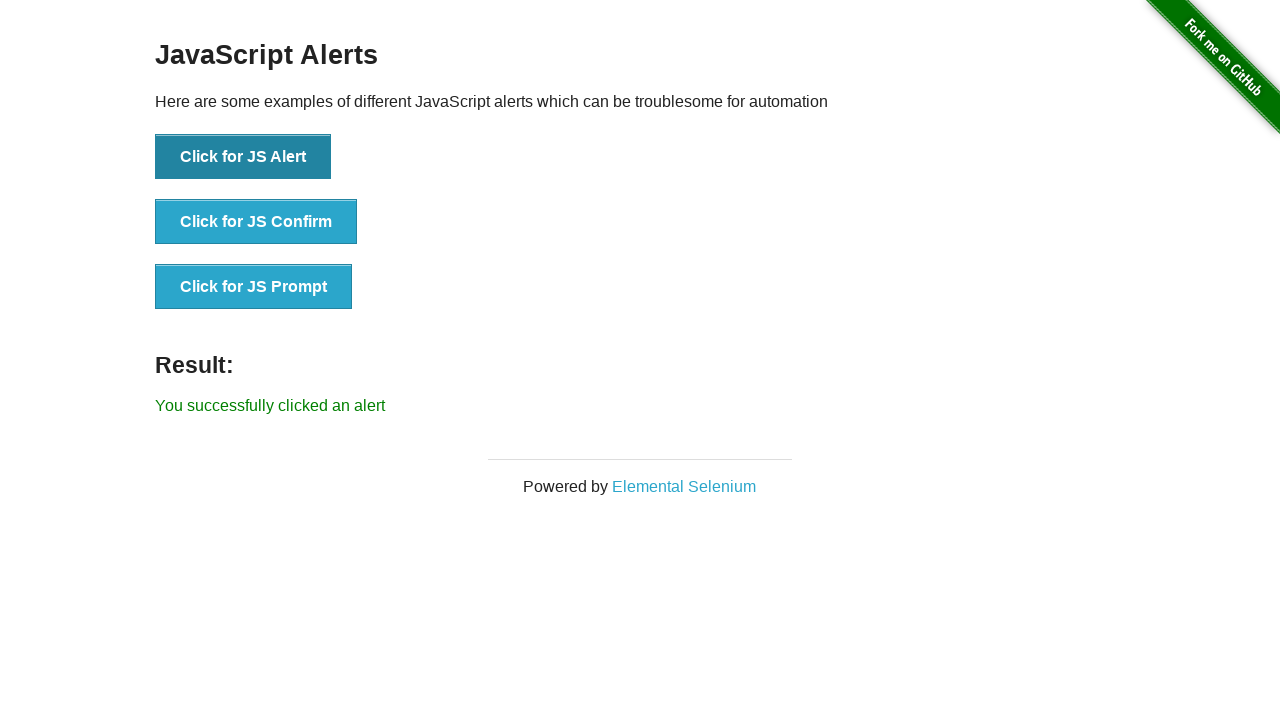

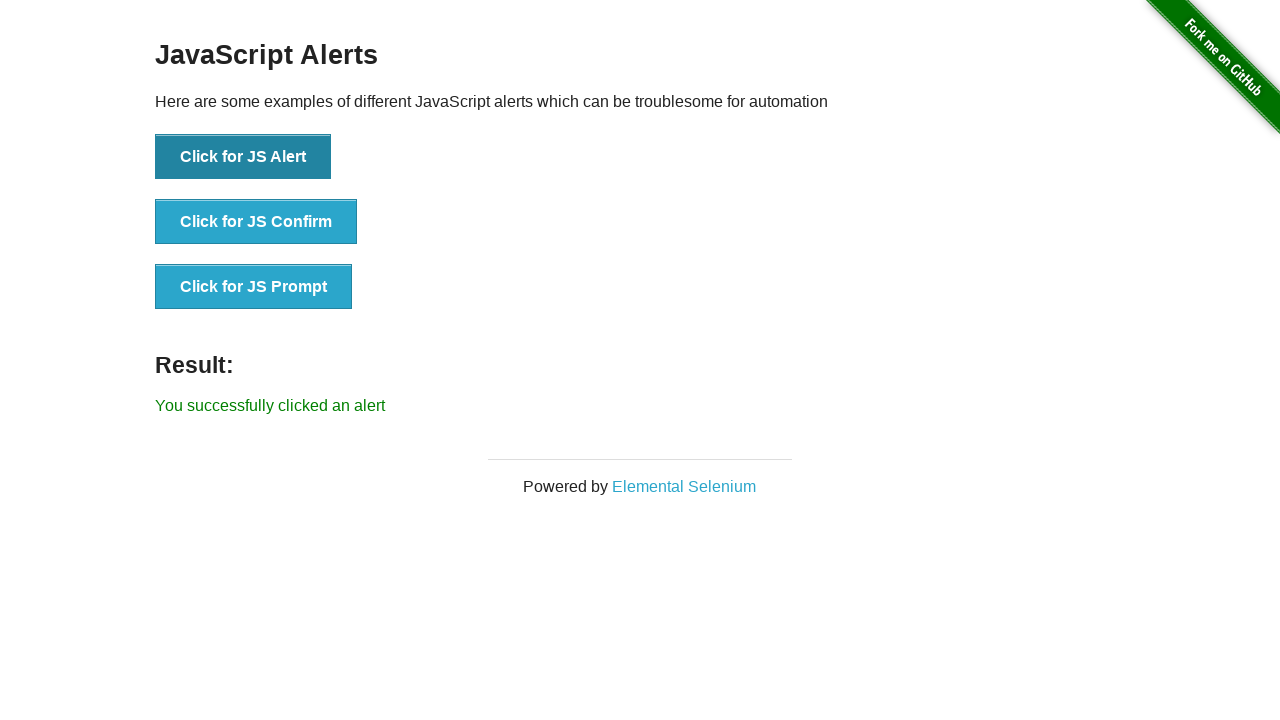